Navigates to a practice automation page and interacts with a table to verify its structure and content

Starting URL: https://rahulshettyacademy.com/AutomationPractice/

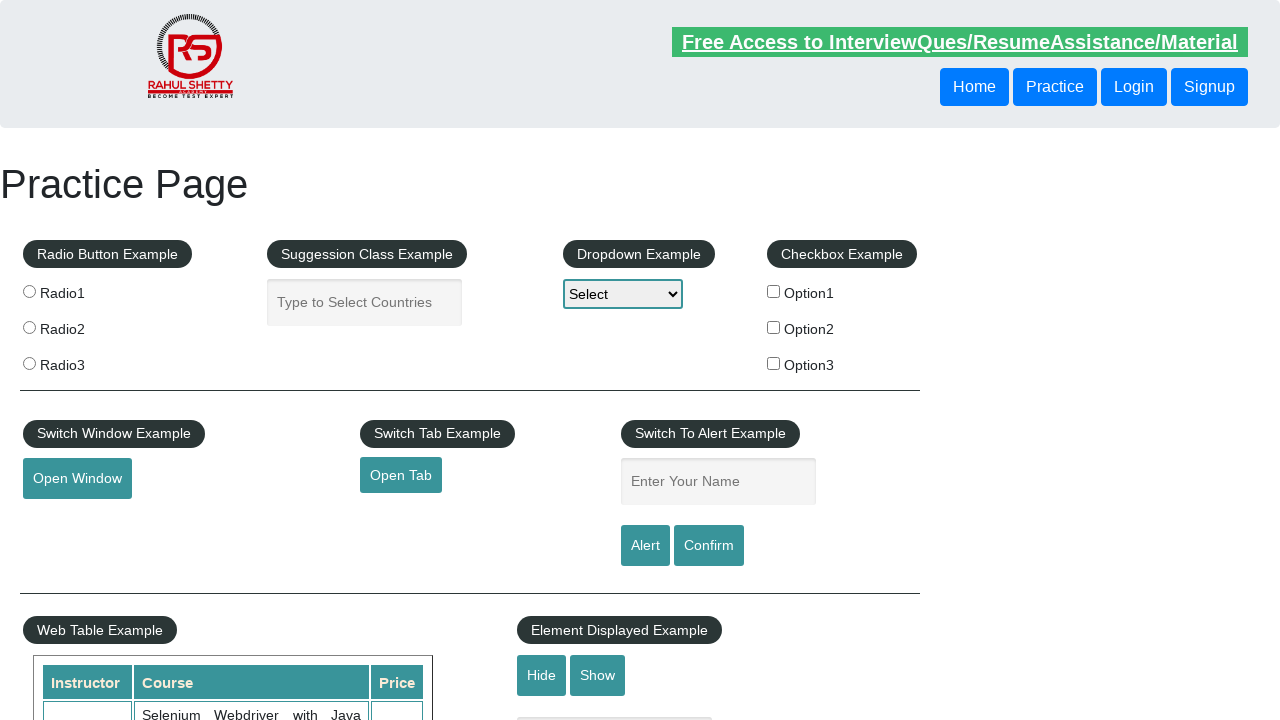

Waited for table#product to load
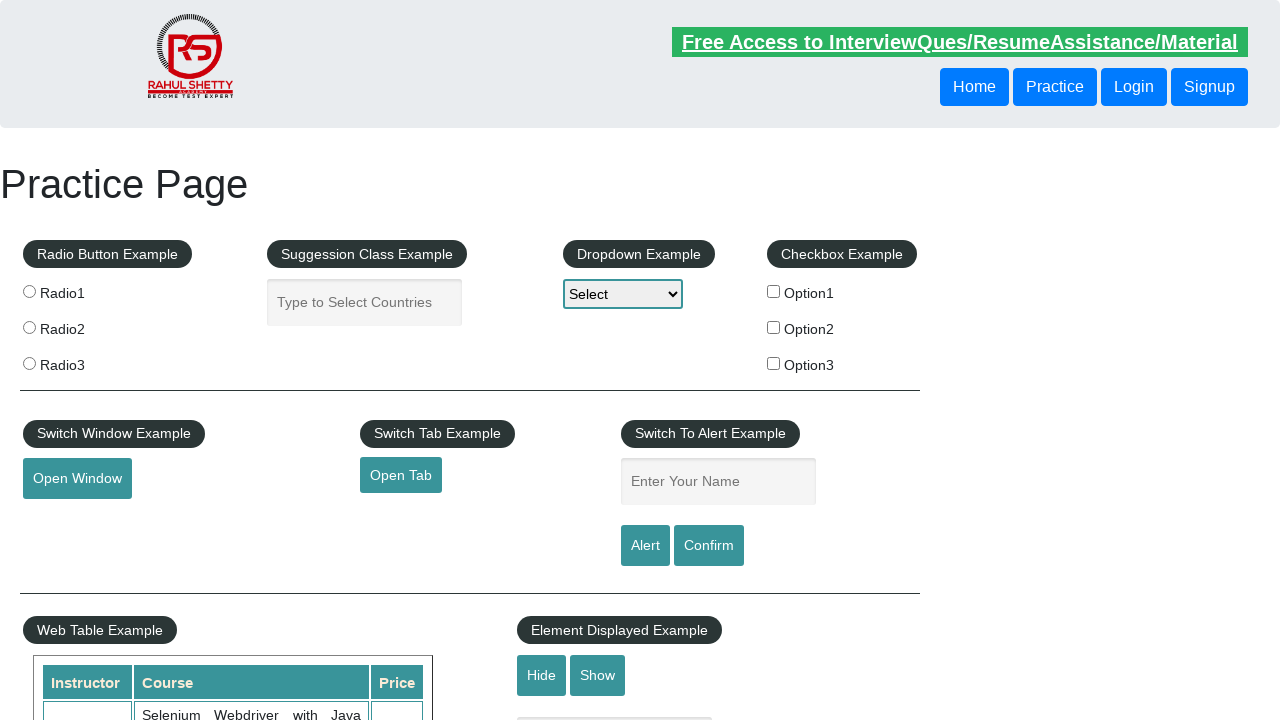

Located table#product element
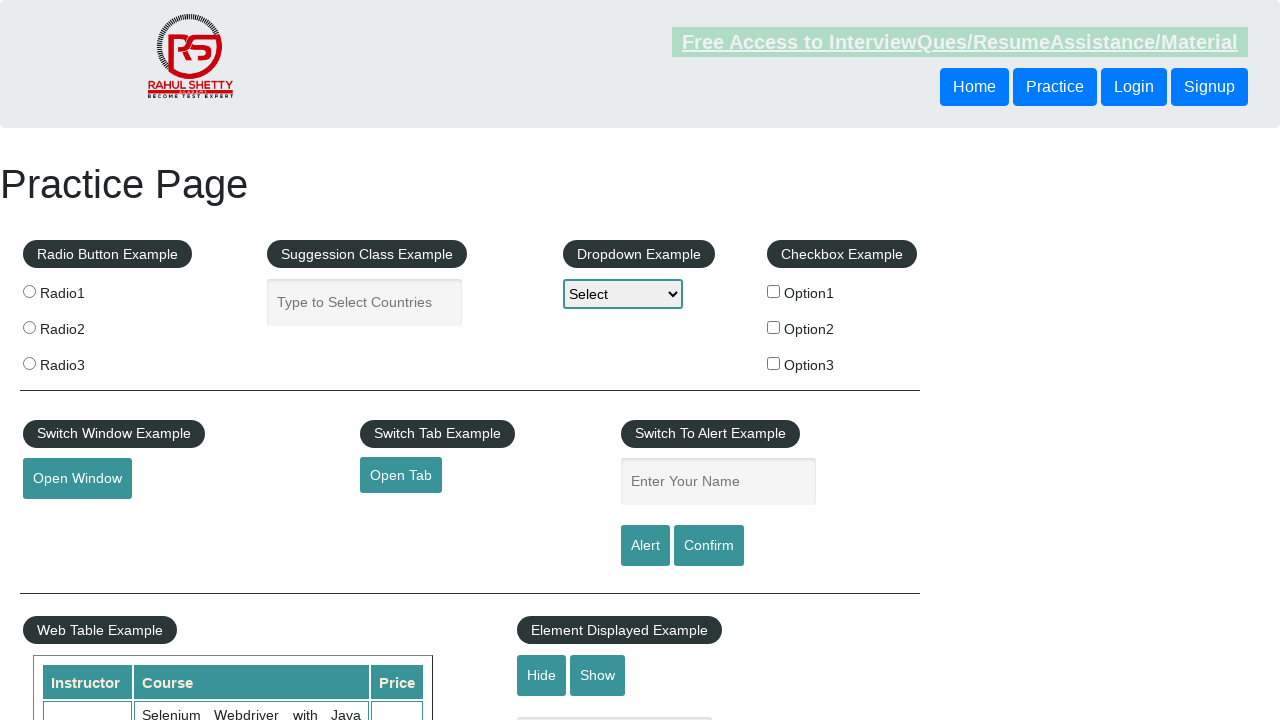

Retrieved all rows from table body
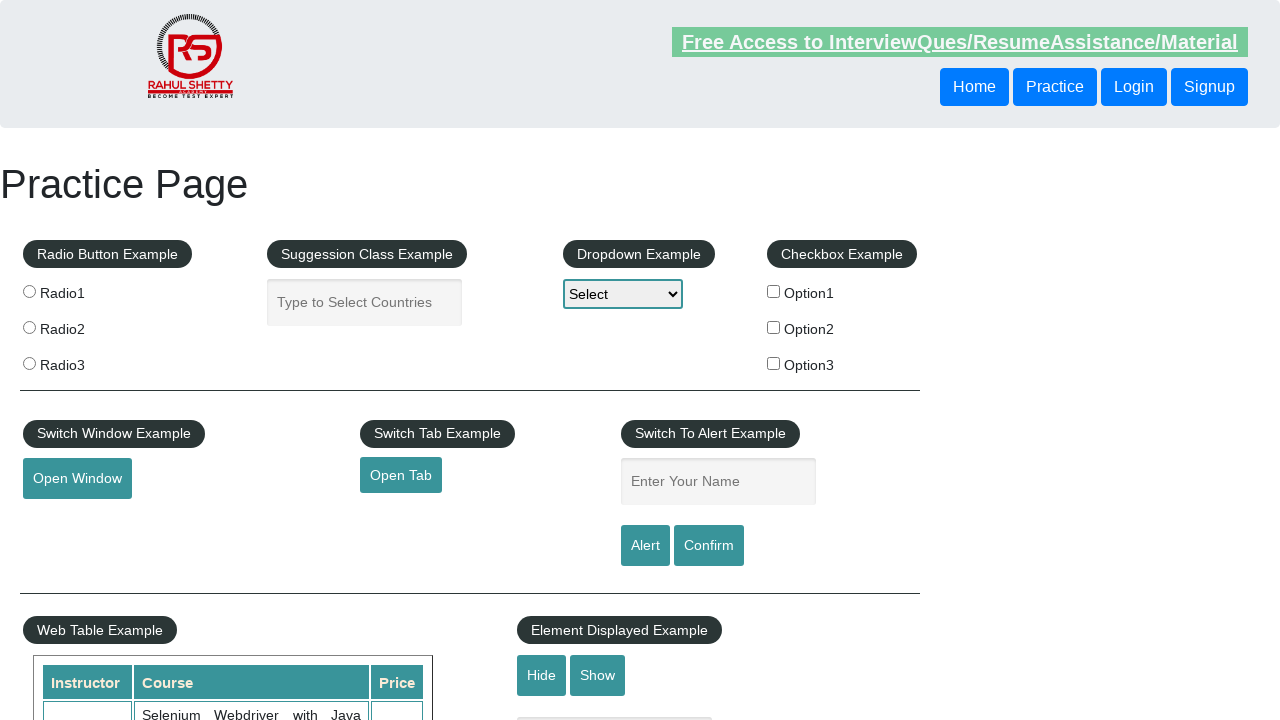

Counted 20 rows in the table
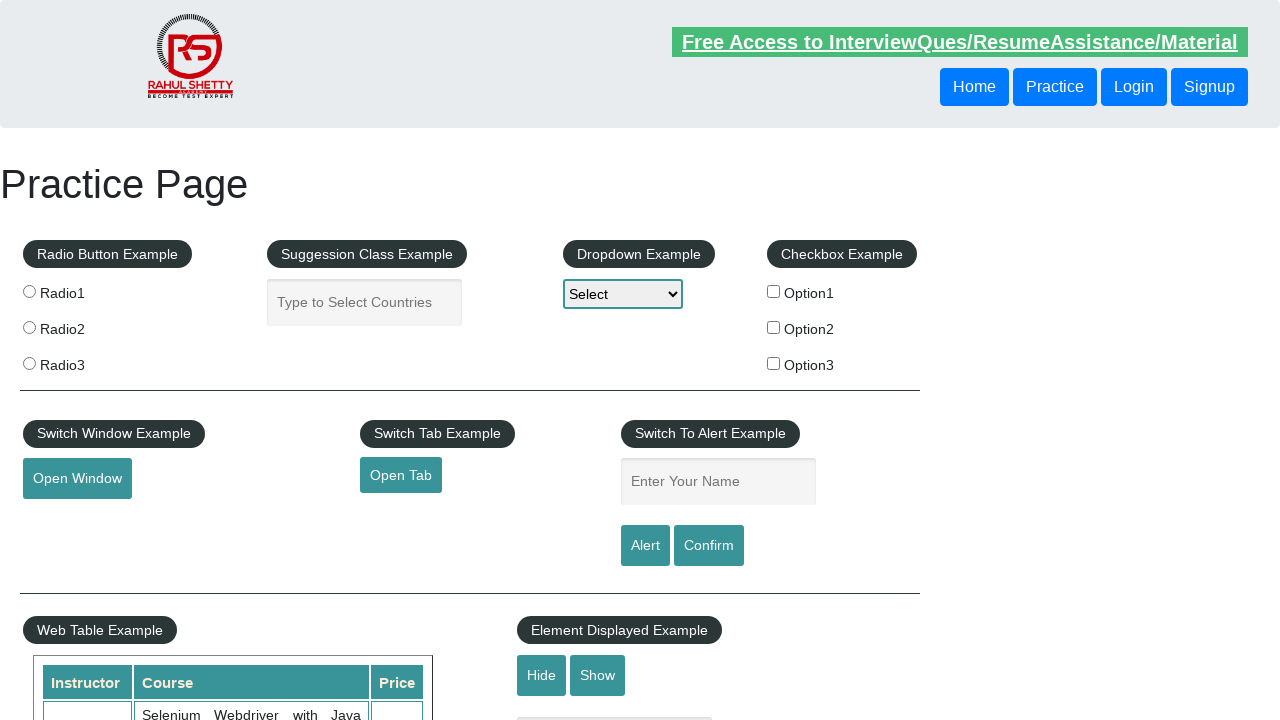

Counted 3 columns in the table
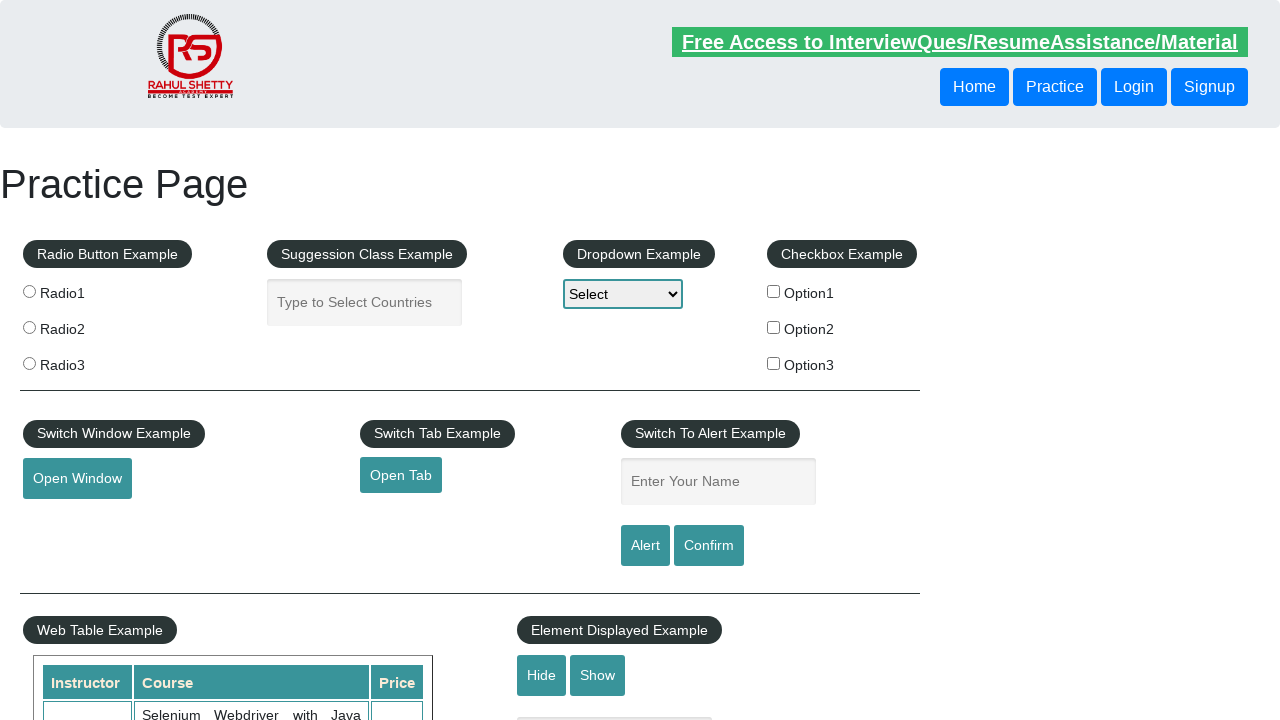

Located cells in the third row of the table
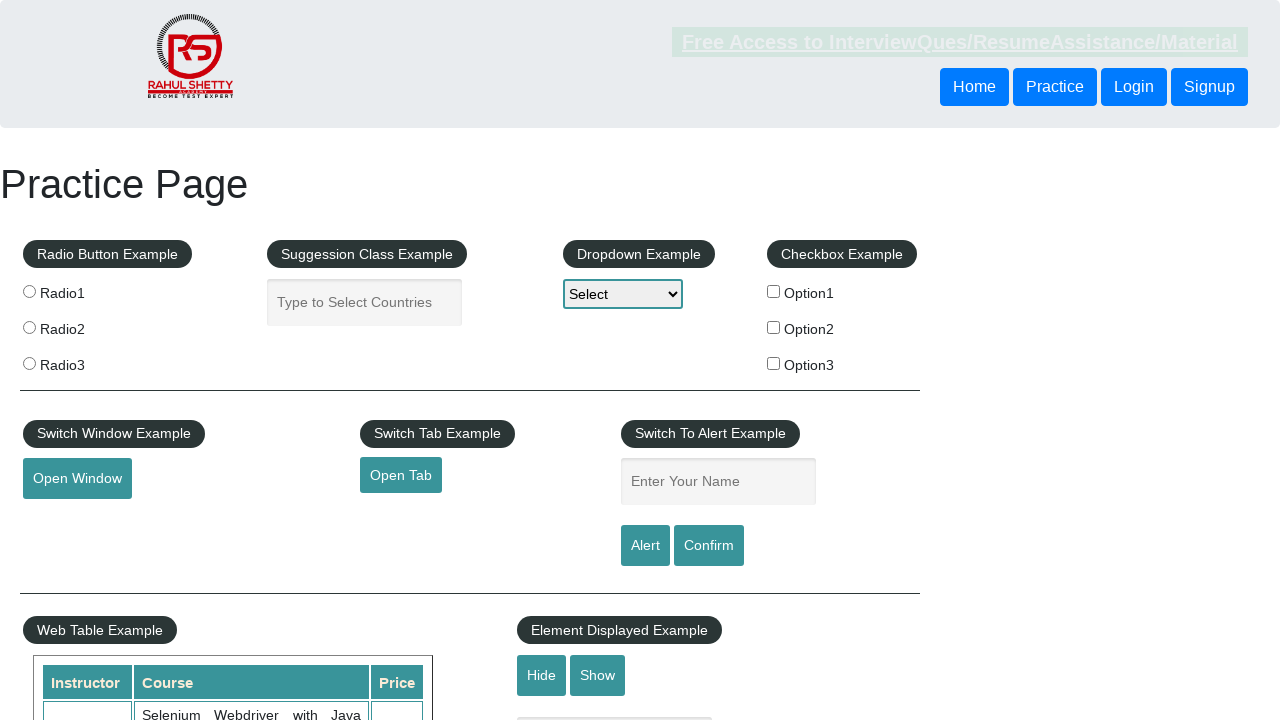

Retrieved cell text: 'Rahul Shetty'
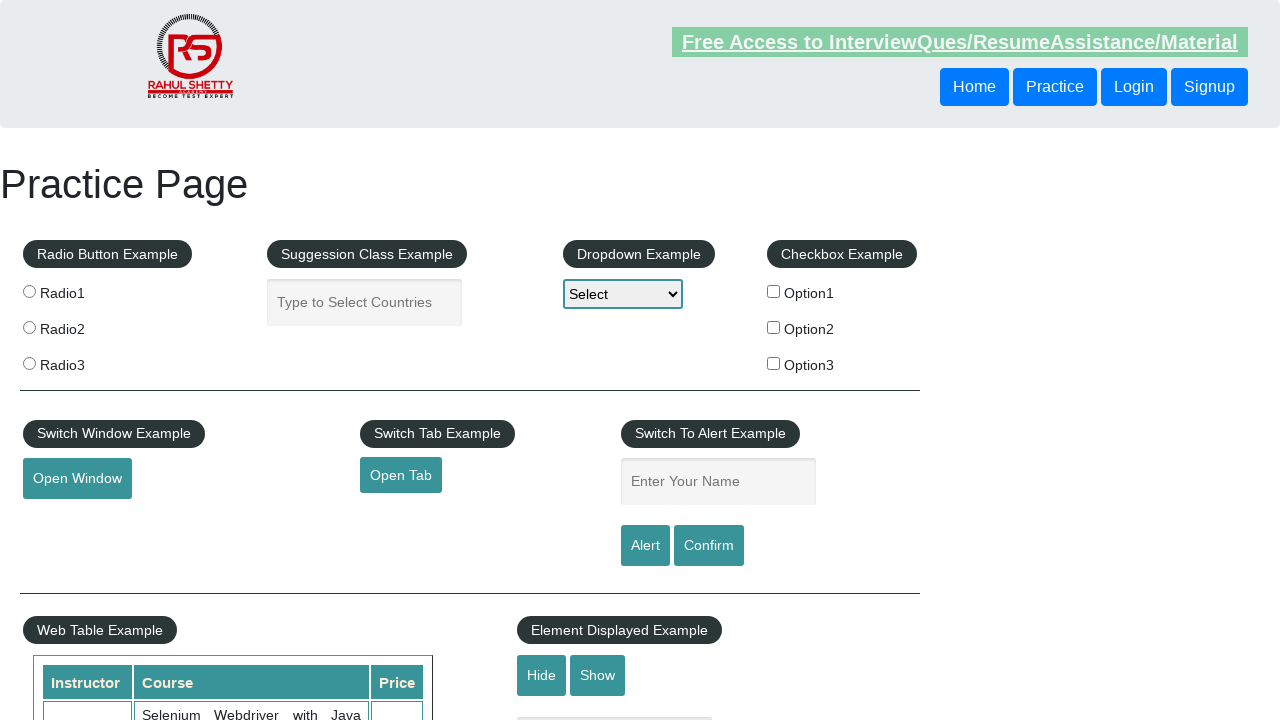

Retrieved cell text: 'Learn SQL in Practical + Database Testing from Scratch'
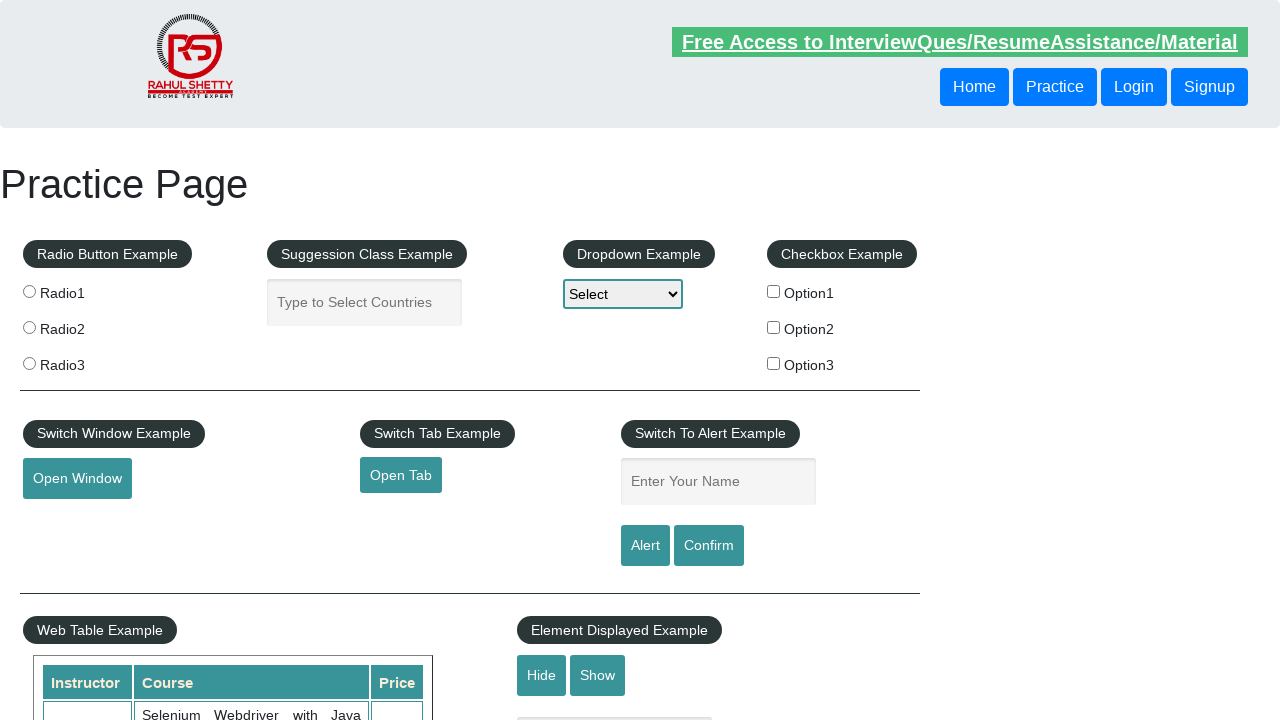

Retrieved cell text: '25'
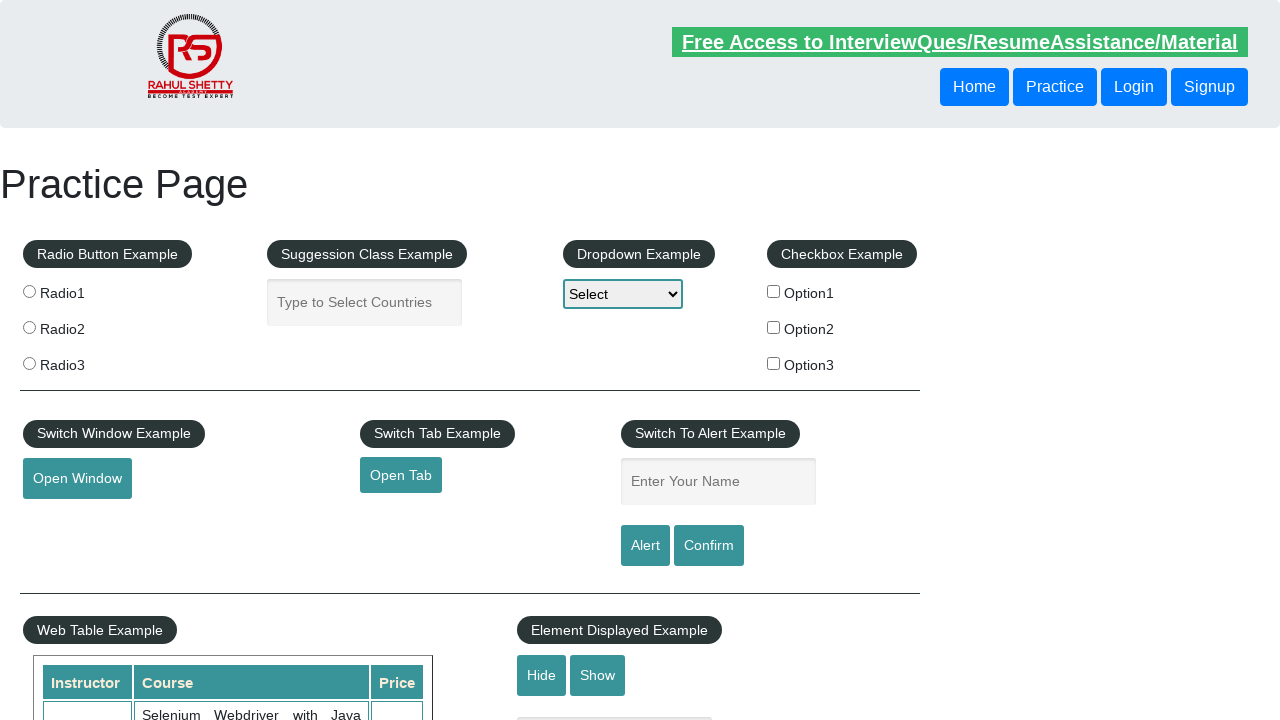

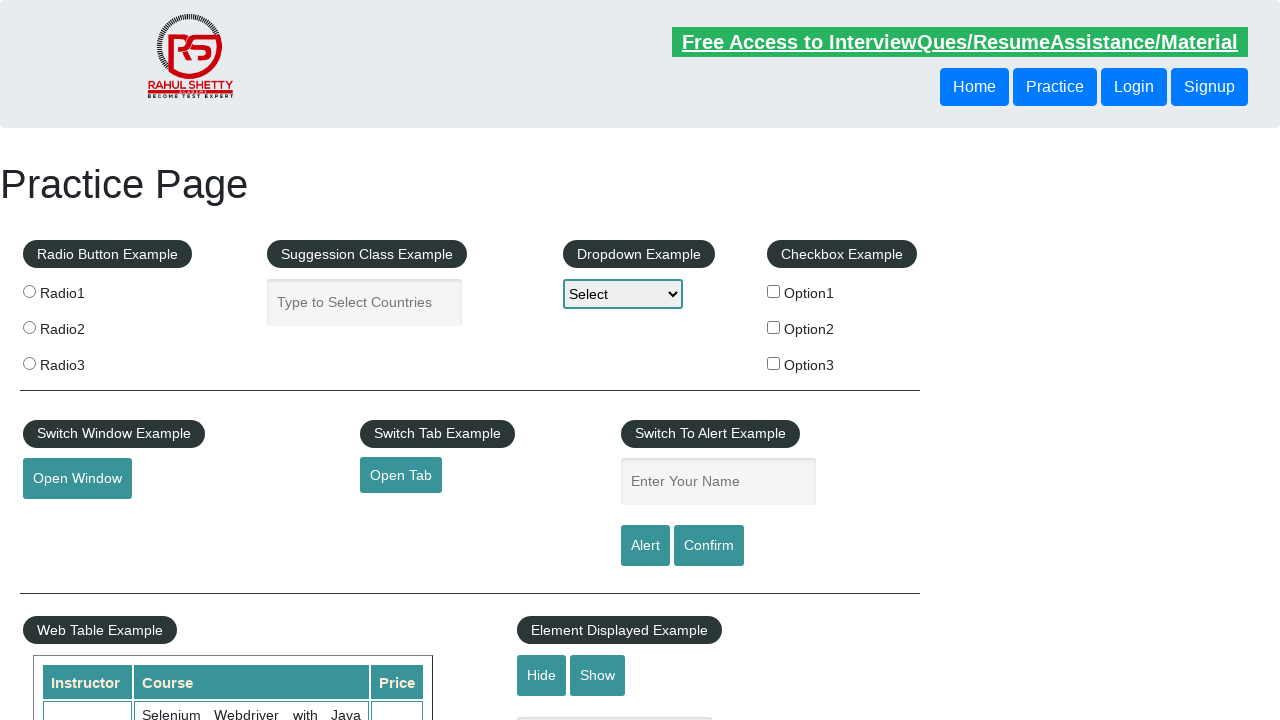